Tests a math challenge form by reading an input value, calculating a mathematical formula (log of absolute value of 12*sin(x)), filling in the answer, checking a checkbox, selecting a radio button, and submitting the form.

Starting URL: https://suninjuly.github.io/math.html

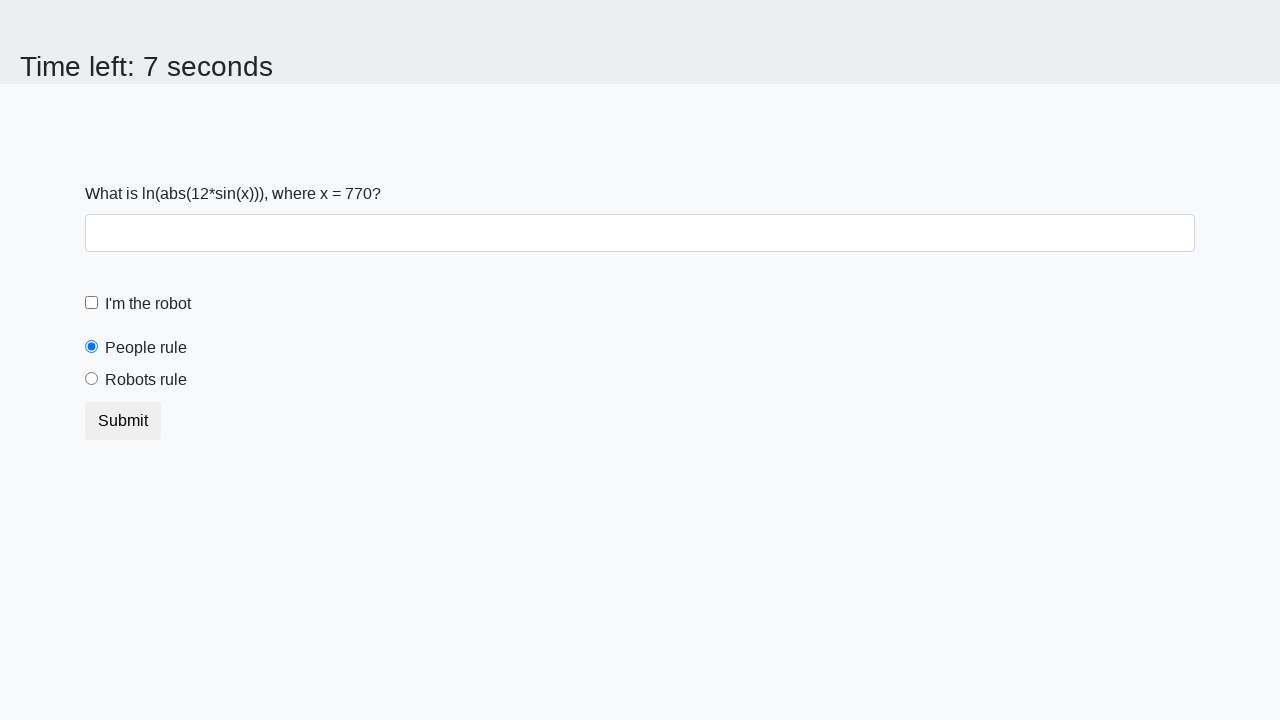

Retrieved x value from input_value element
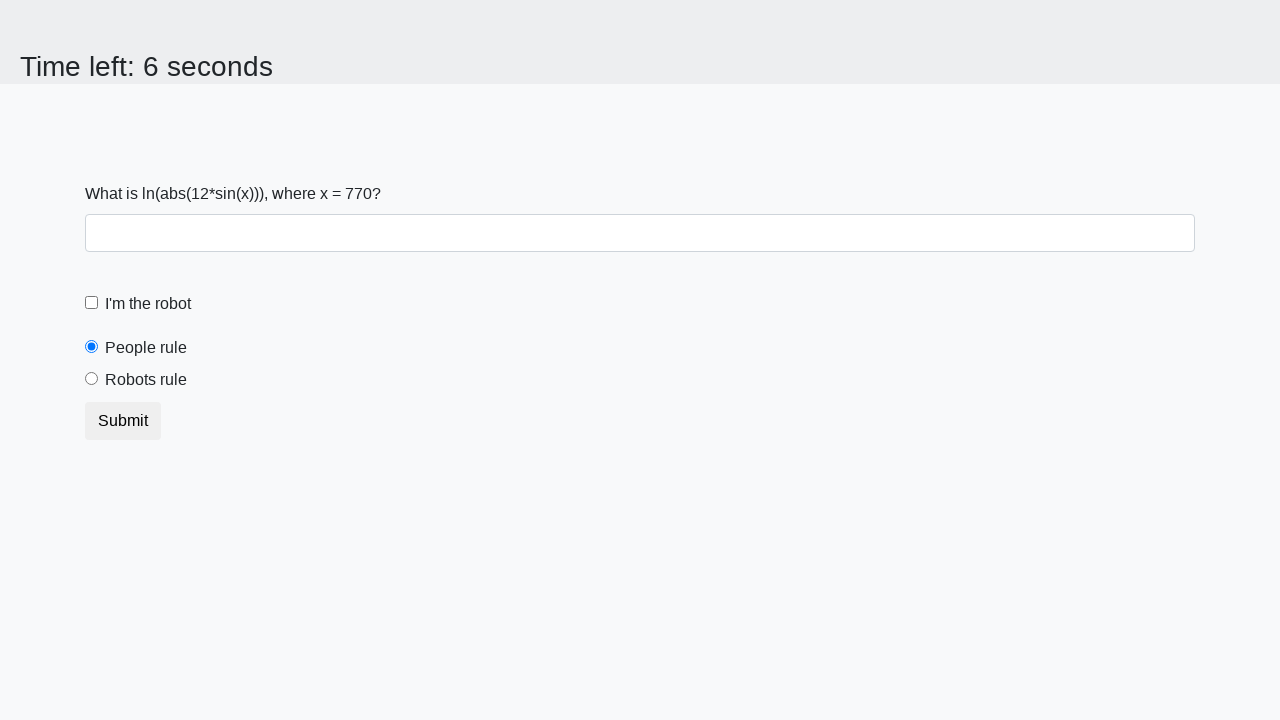

Calculated answer using formula log(|12*sin(x)|): 1.2970303990209993
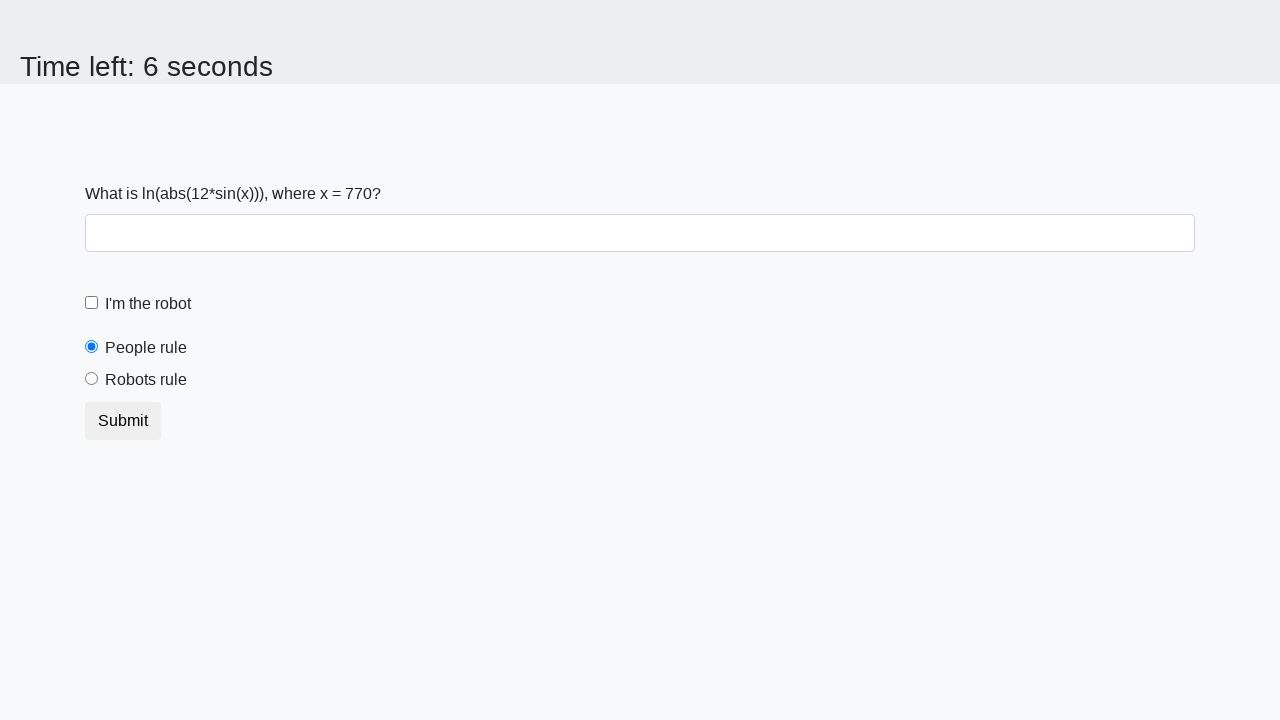

Filled answer field with calculated value: 1.2970303990209993 on #answer
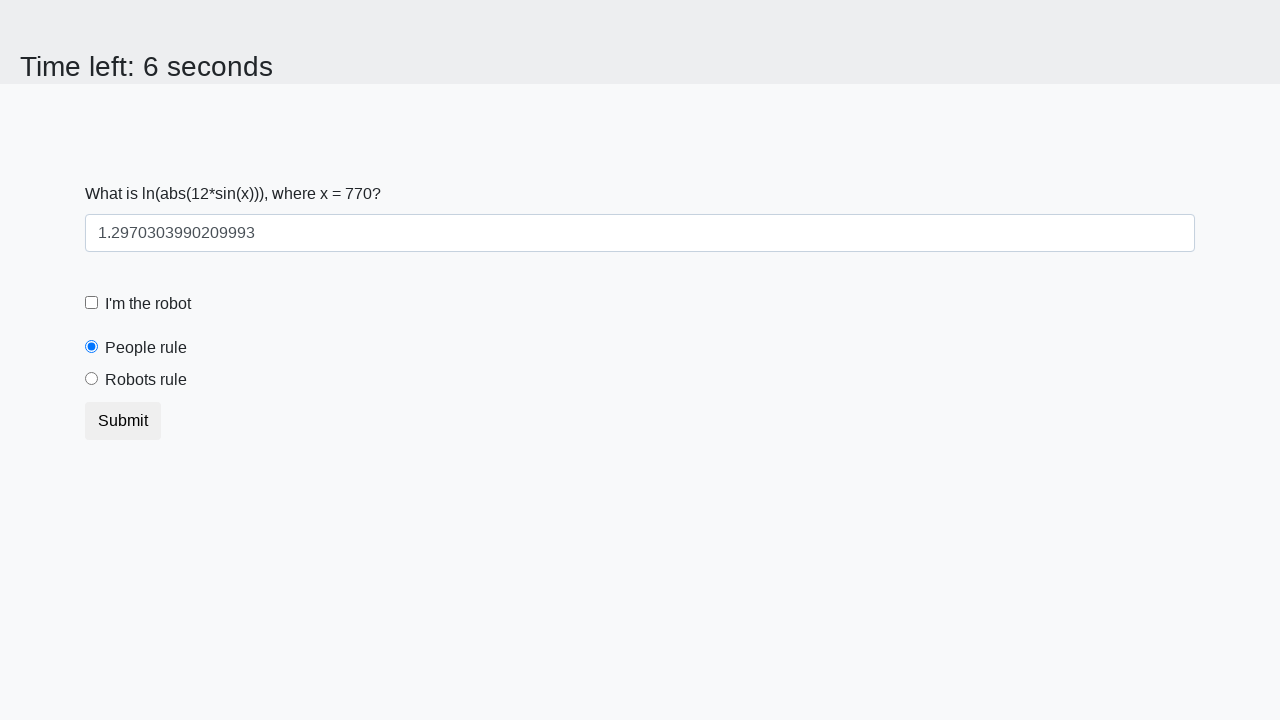

Checked the robot checkbox at (92, 303) on #robotCheckbox
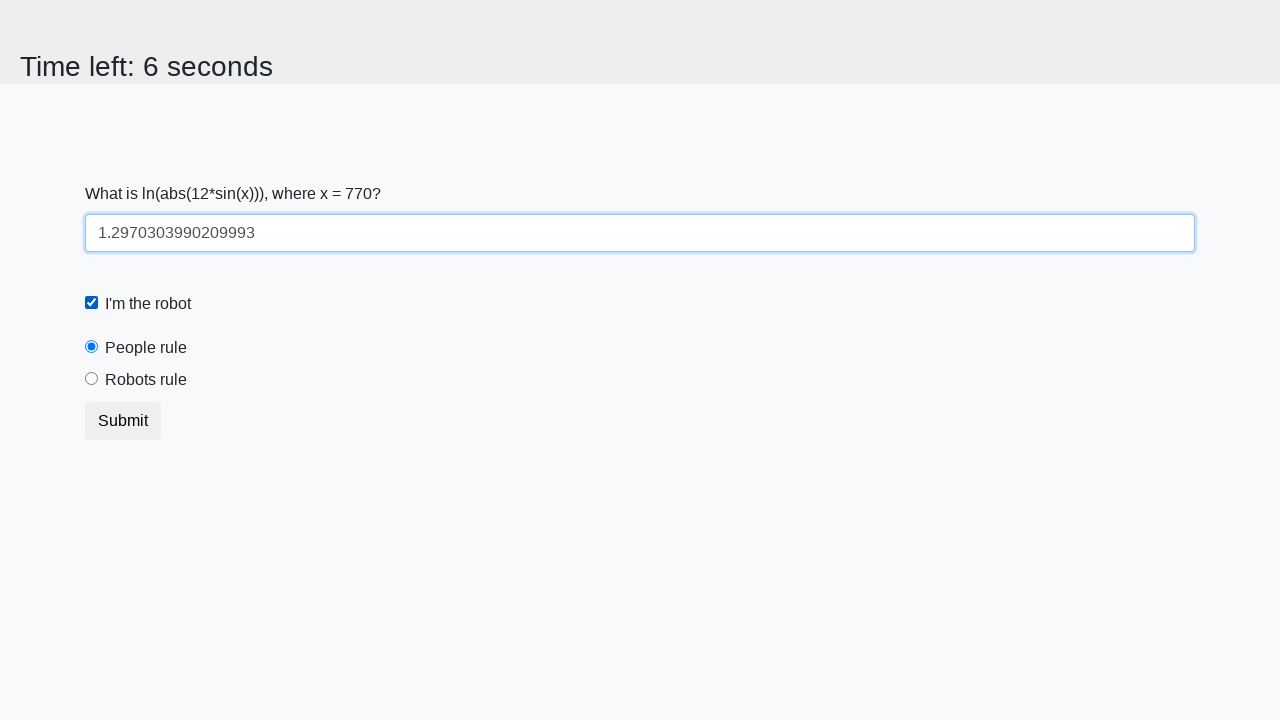

Selected the robots rule radio button at (92, 379) on #robotsRule
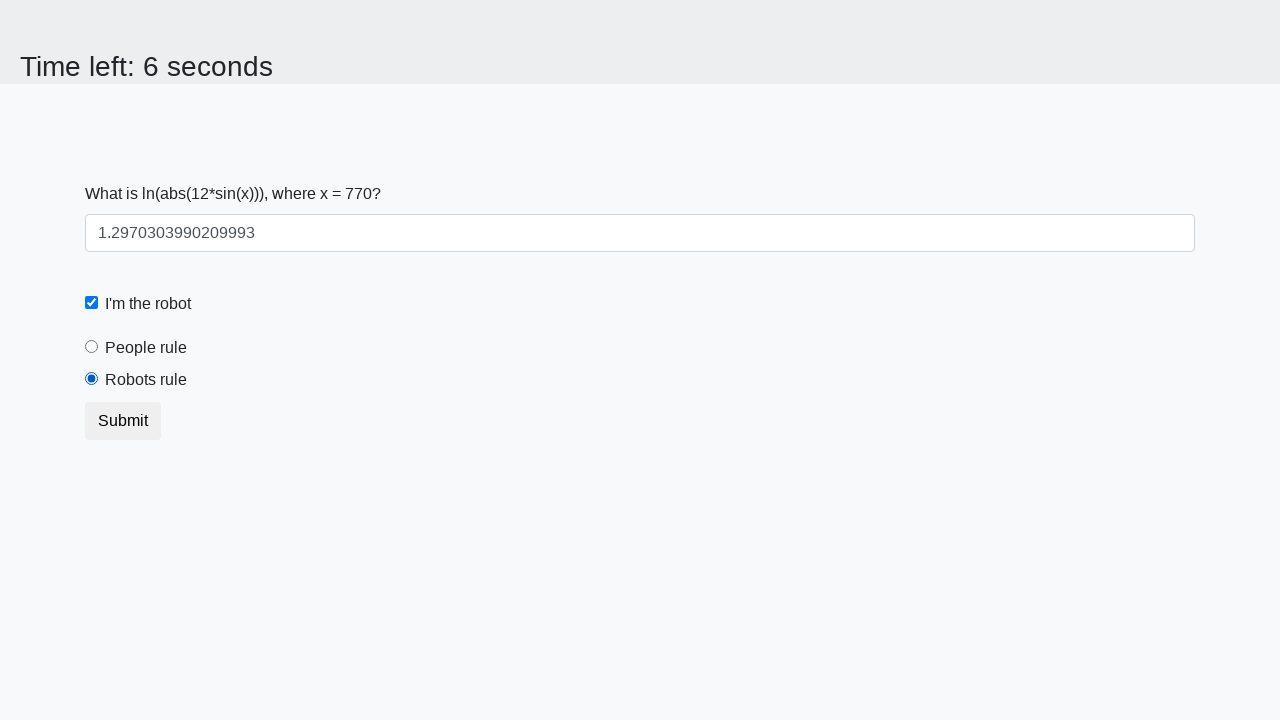

Clicked the submit button at (123, 421) on button.btn
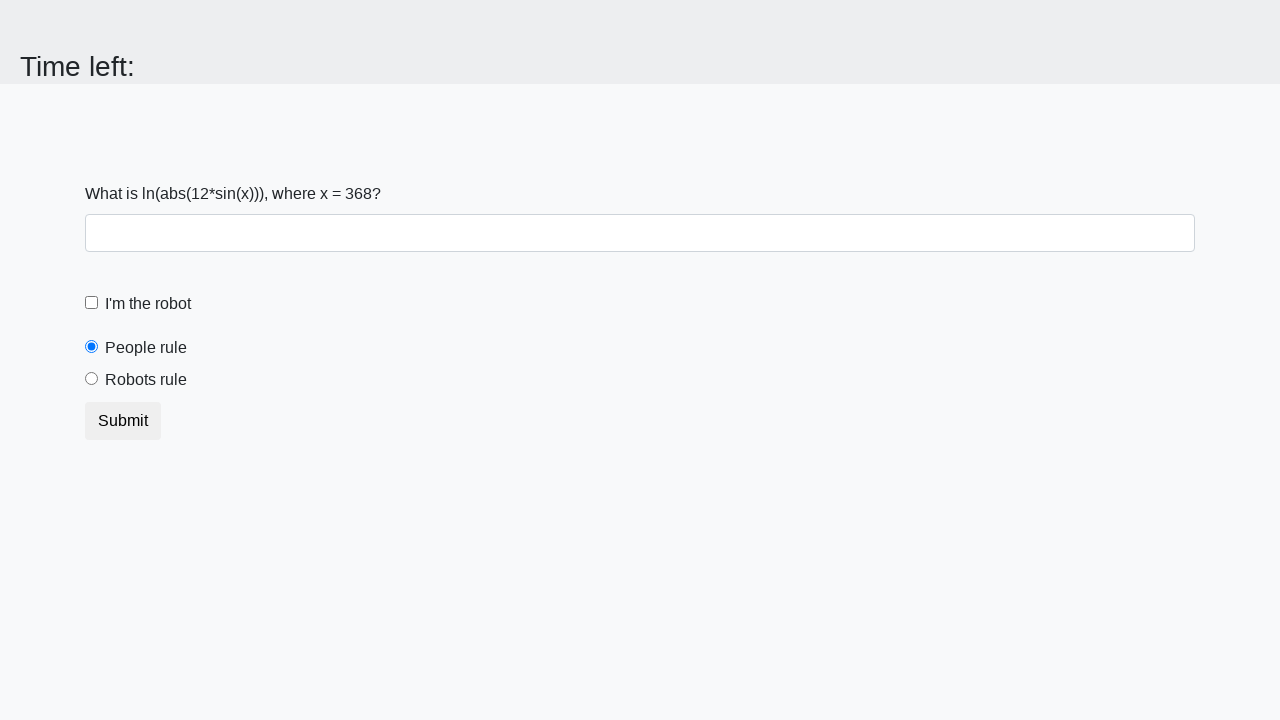

Waited for form submission to complete
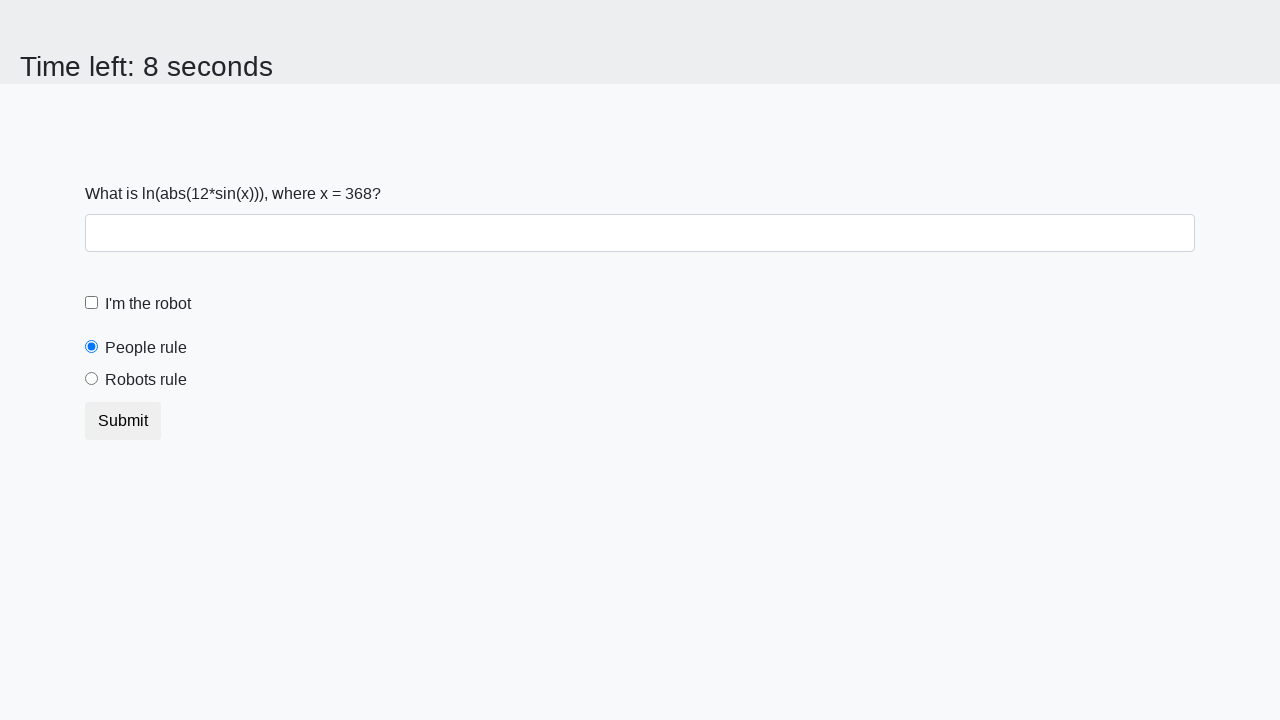

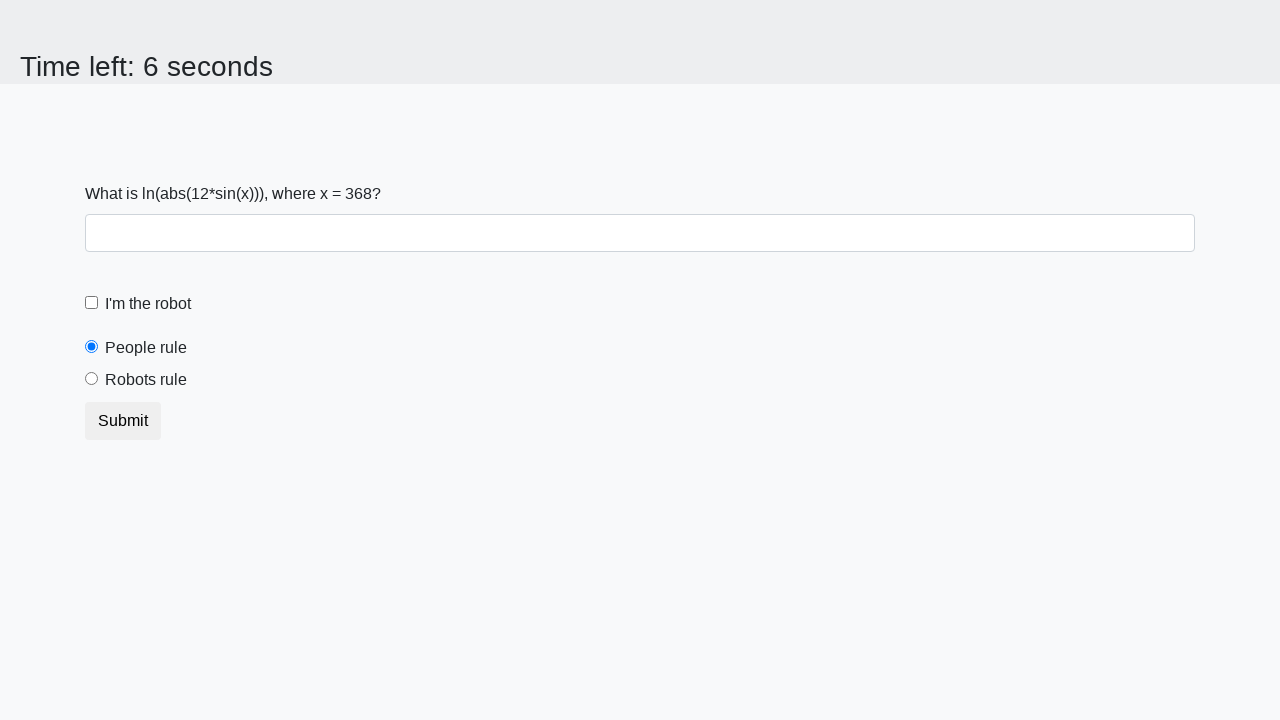